Navigates to Selenium website and clicks on the Downloads link to verify the page loads correctly

Starting URL: https://www.selenium.dev/

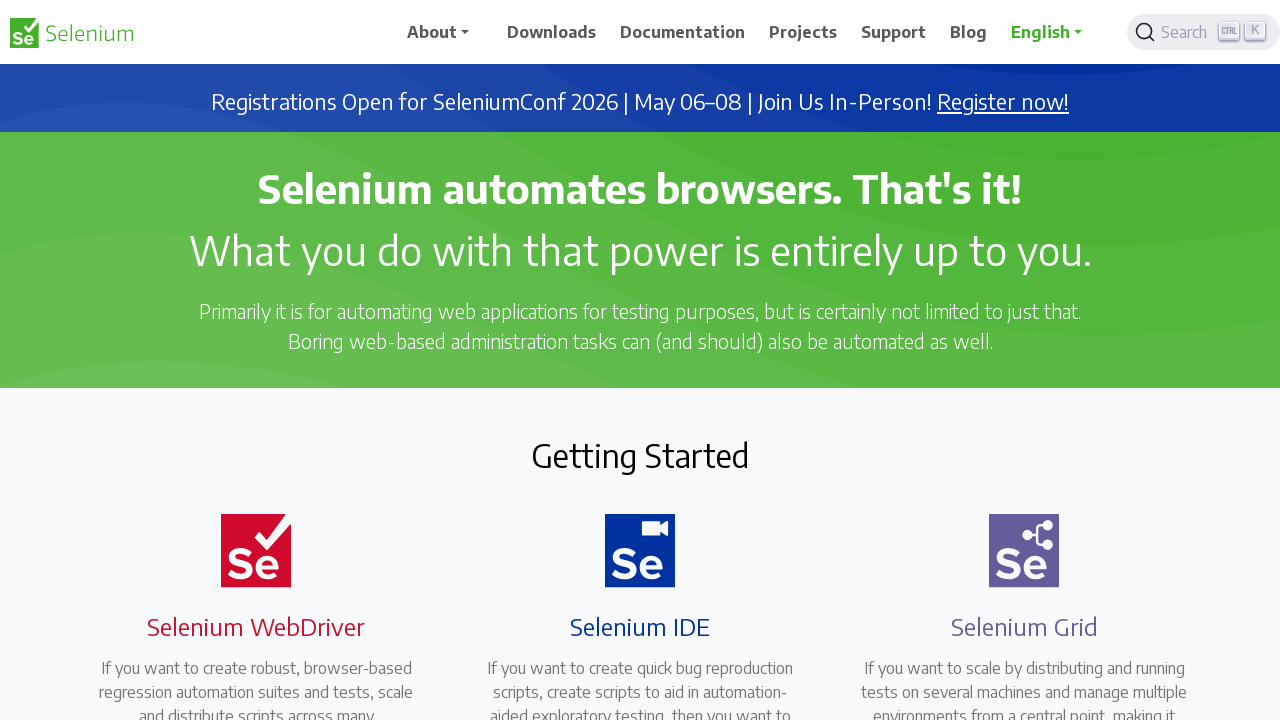

Navigated to Selenium website homepage
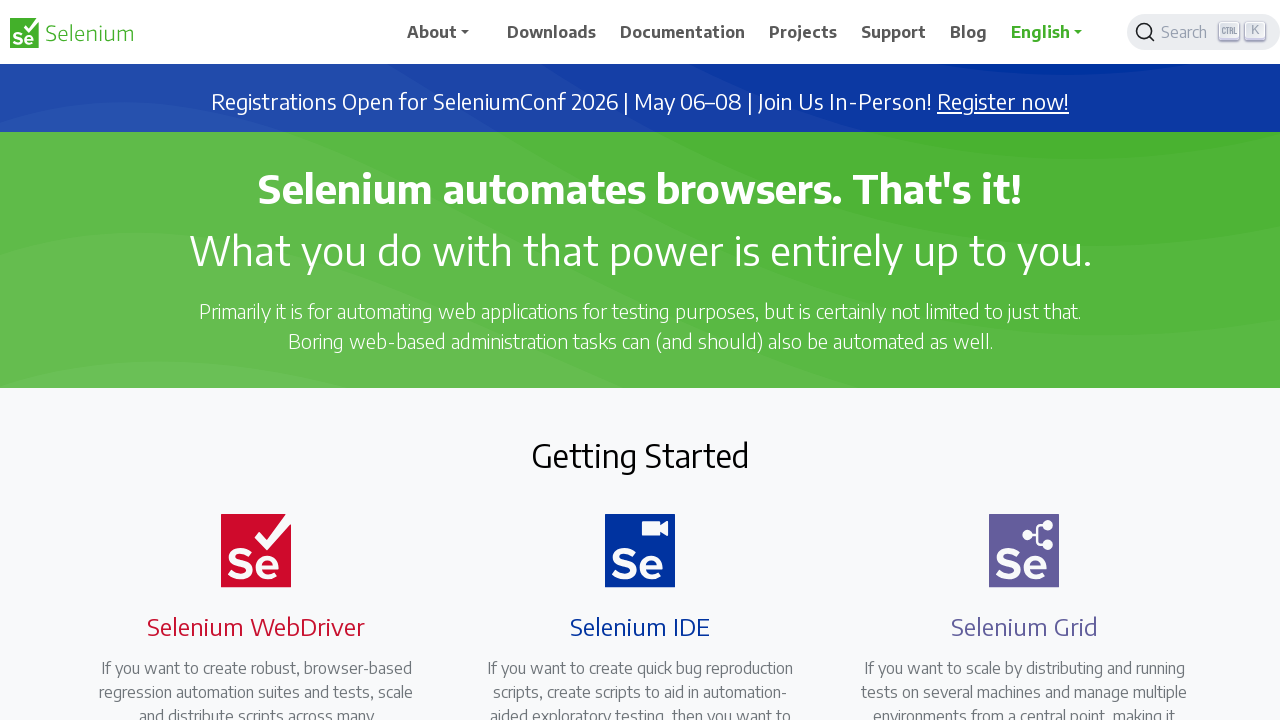

Clicked on Downloads link in navigation at (552, 32) on a.nav-link[href='/downloads']
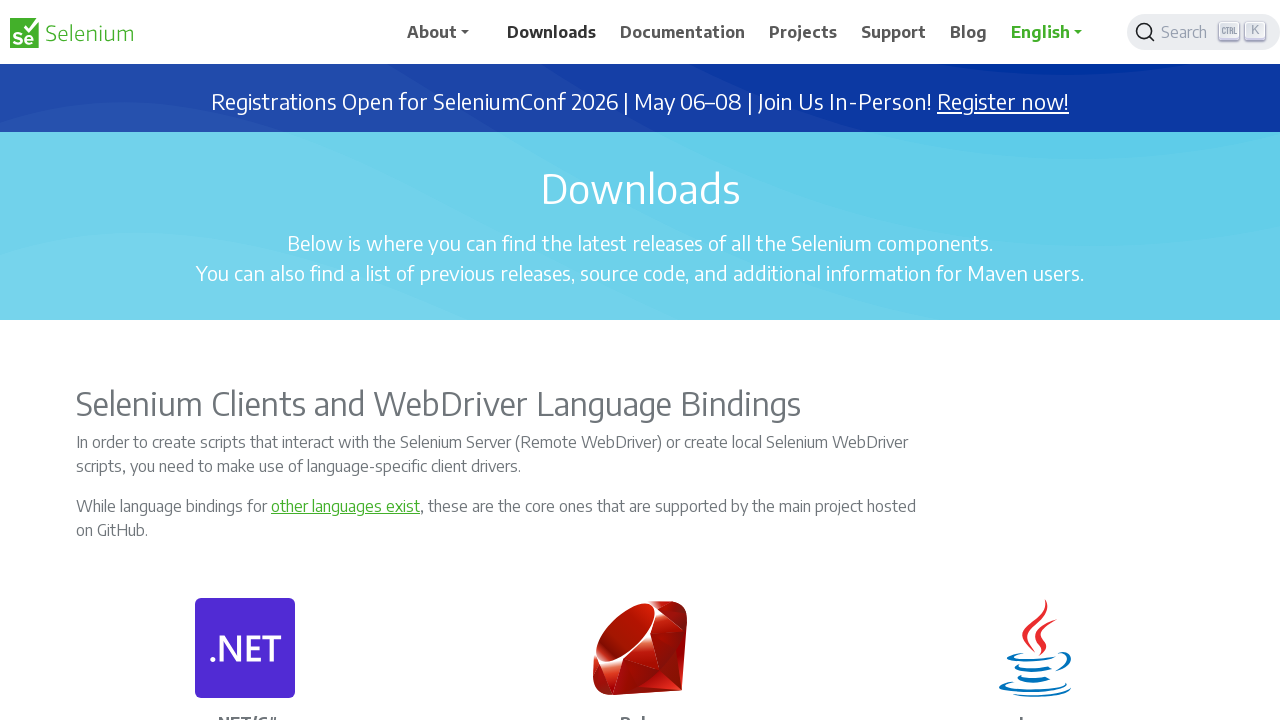

Verified H1 element is present on Downloads page
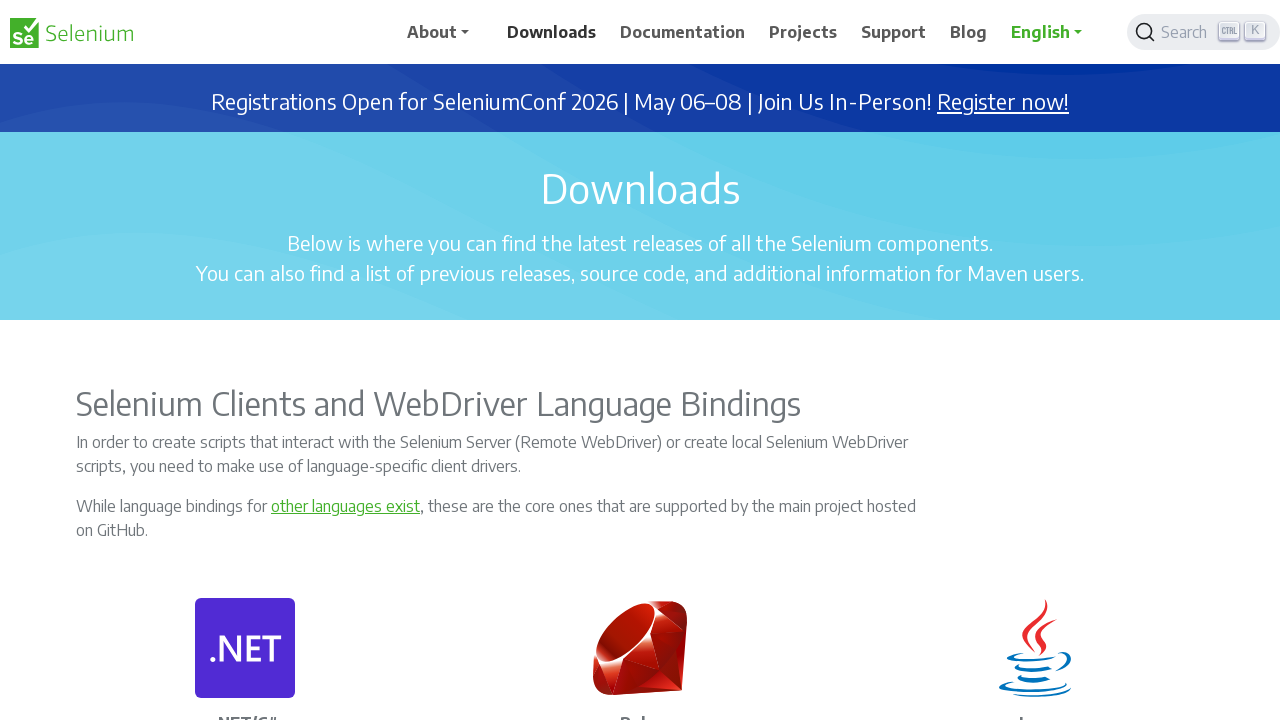

Verified H2 element is present on Downloads page
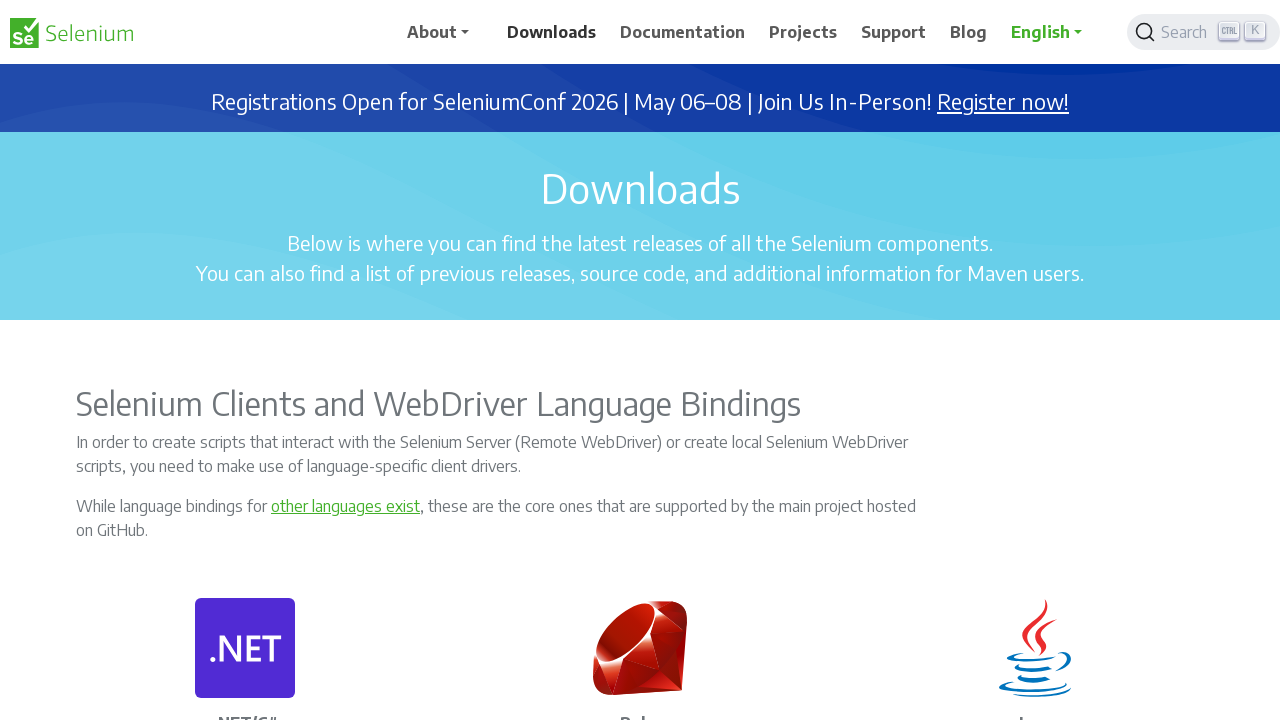

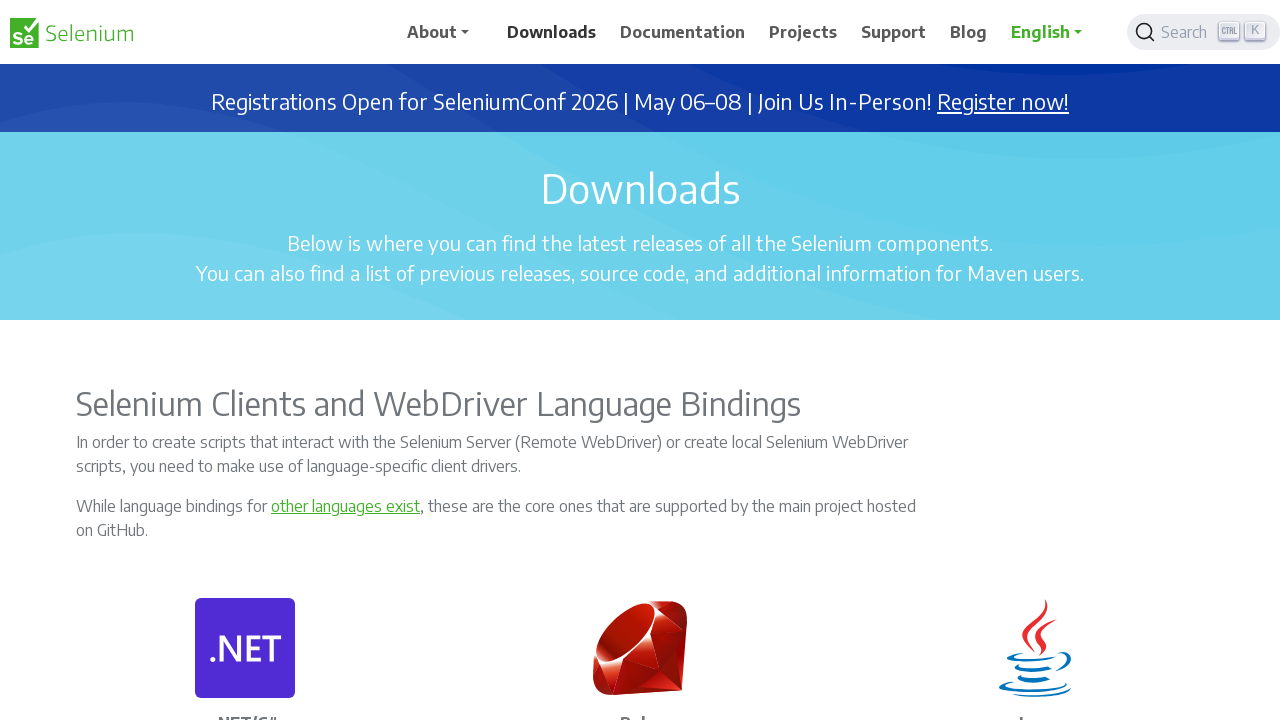